Tests radio button selection by iterating through a group of radio buttons and selecting the one with value "Cheese"

Starting URL: http://echoecho.com/htmlforms10.htm

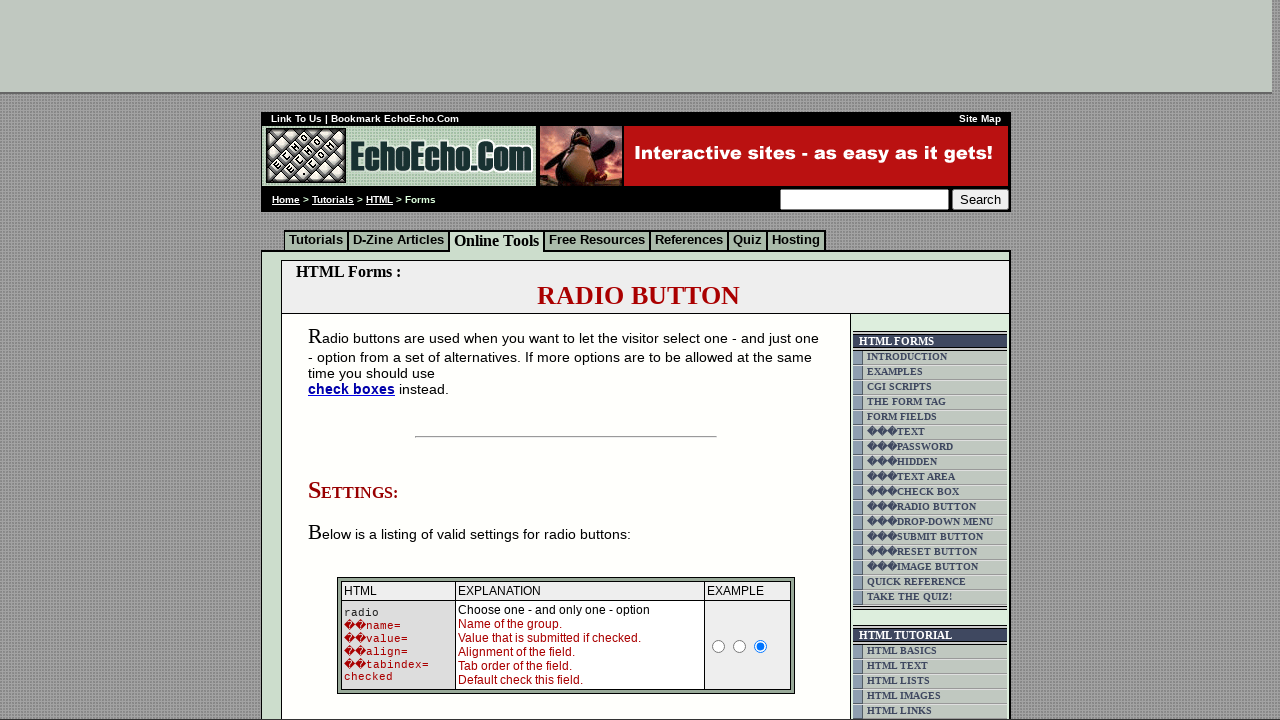

Navigated to RadioButtonContinuation test page
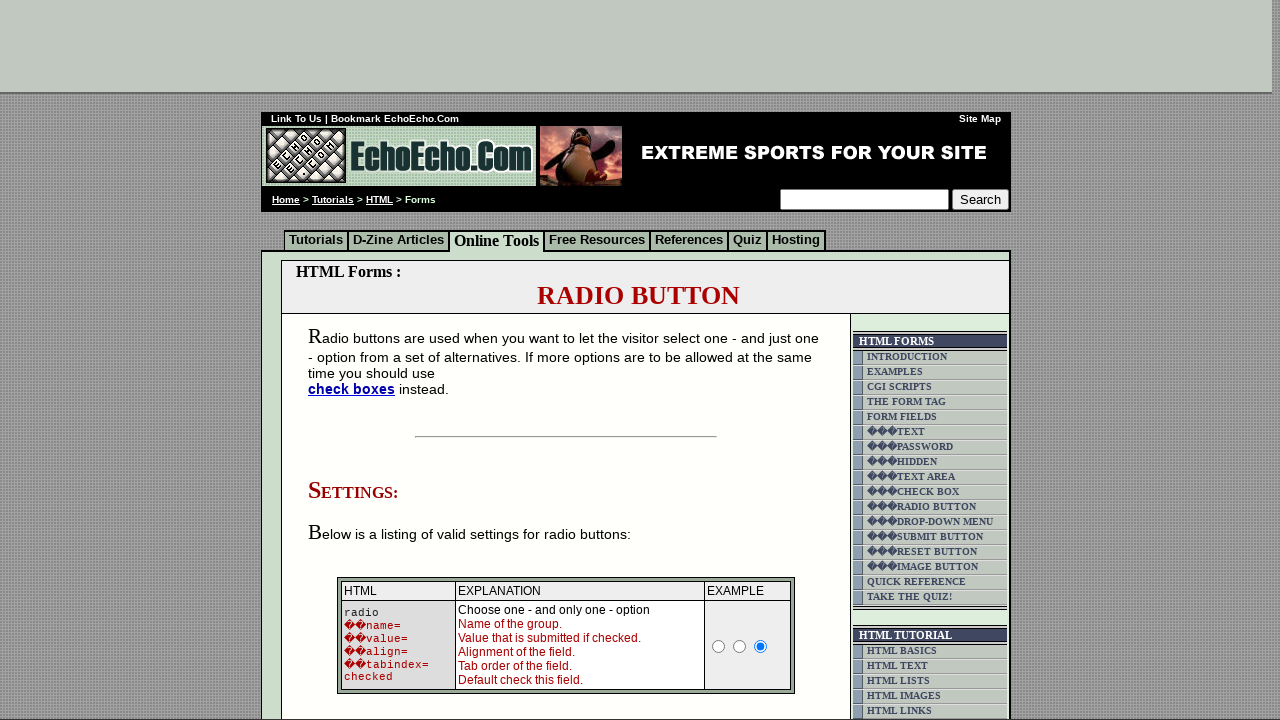

Located all radio buttons with name 'group1'
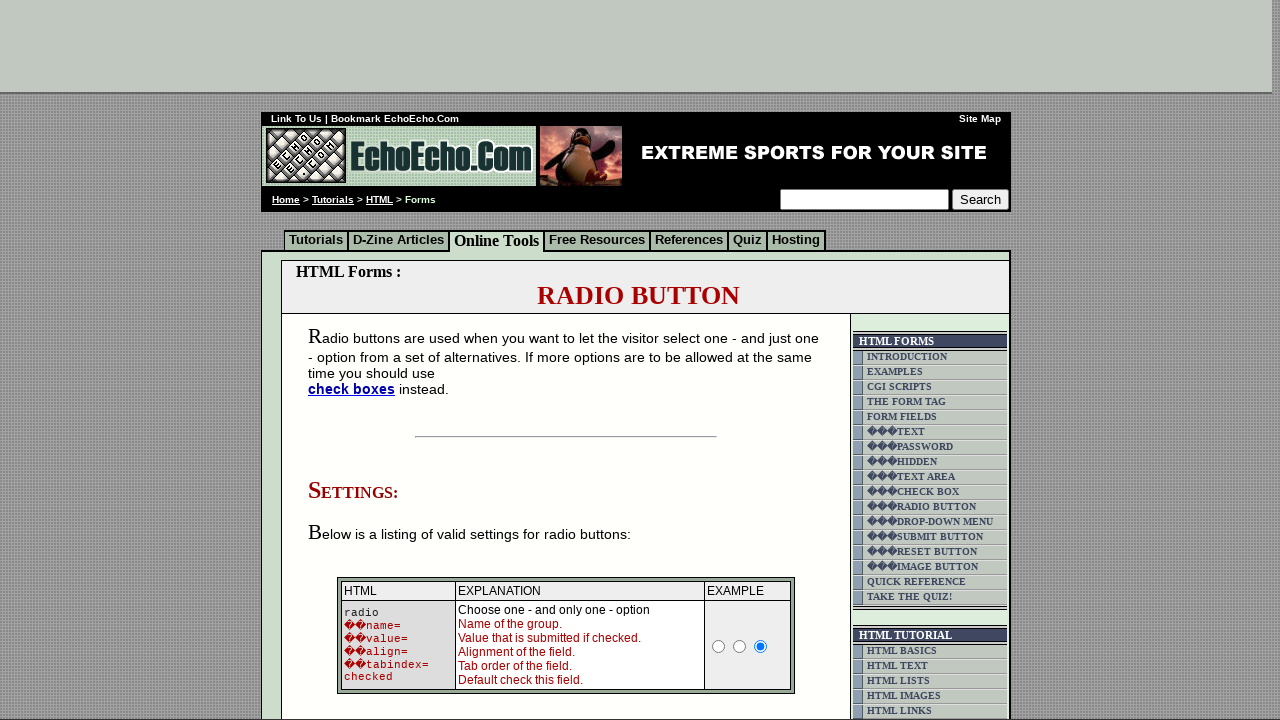

Counted 3 radio buttons
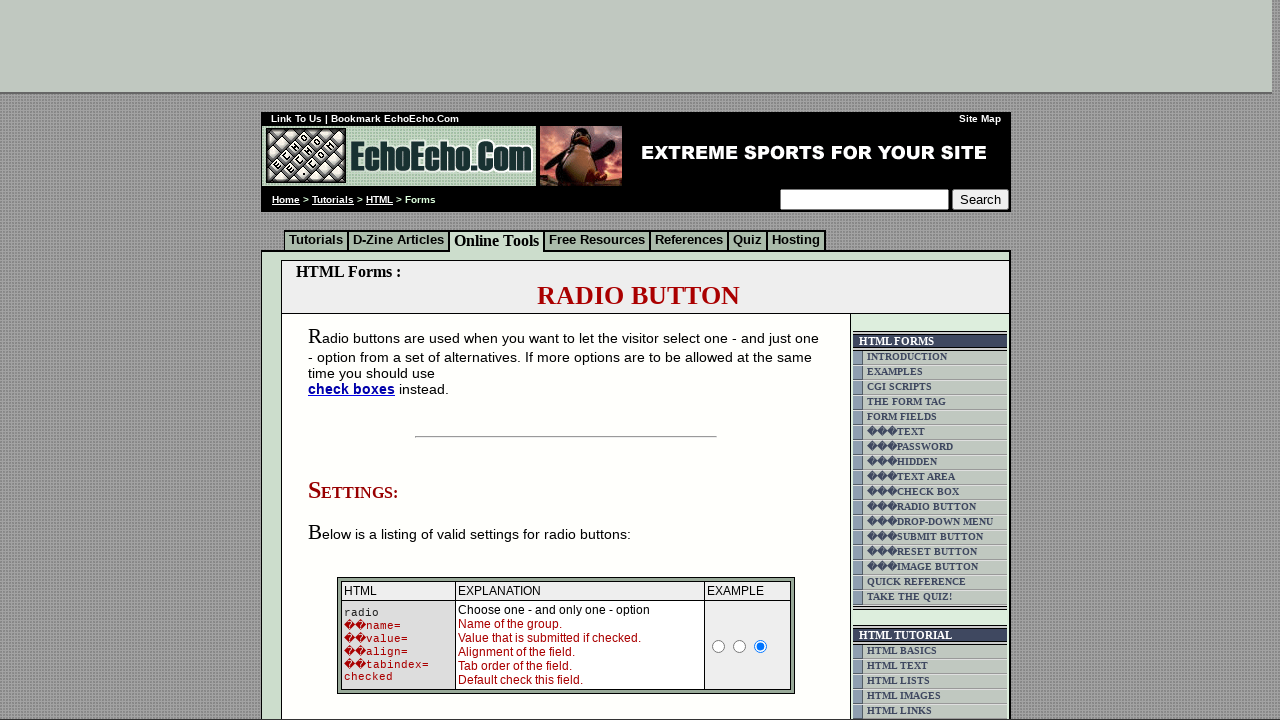

Retrieved radio button value: Milk
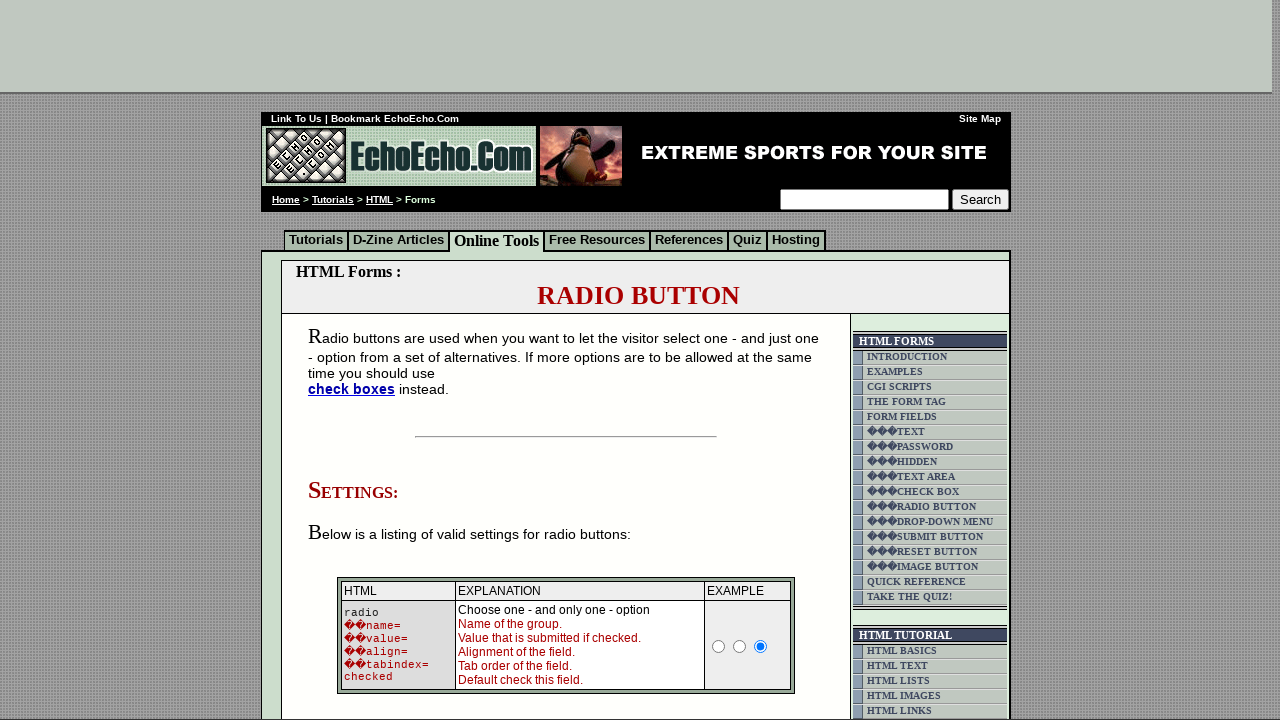

Retrieved radio button value: Butter
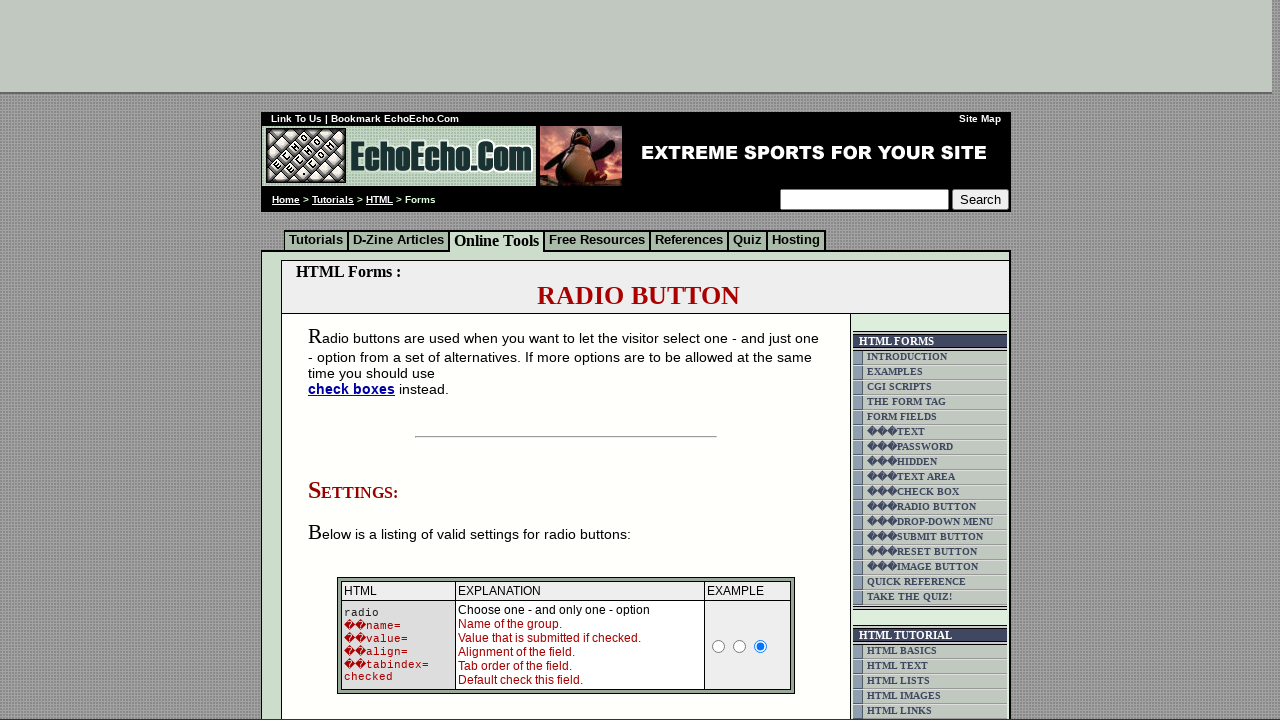

Retrieved radio button value: Cheese
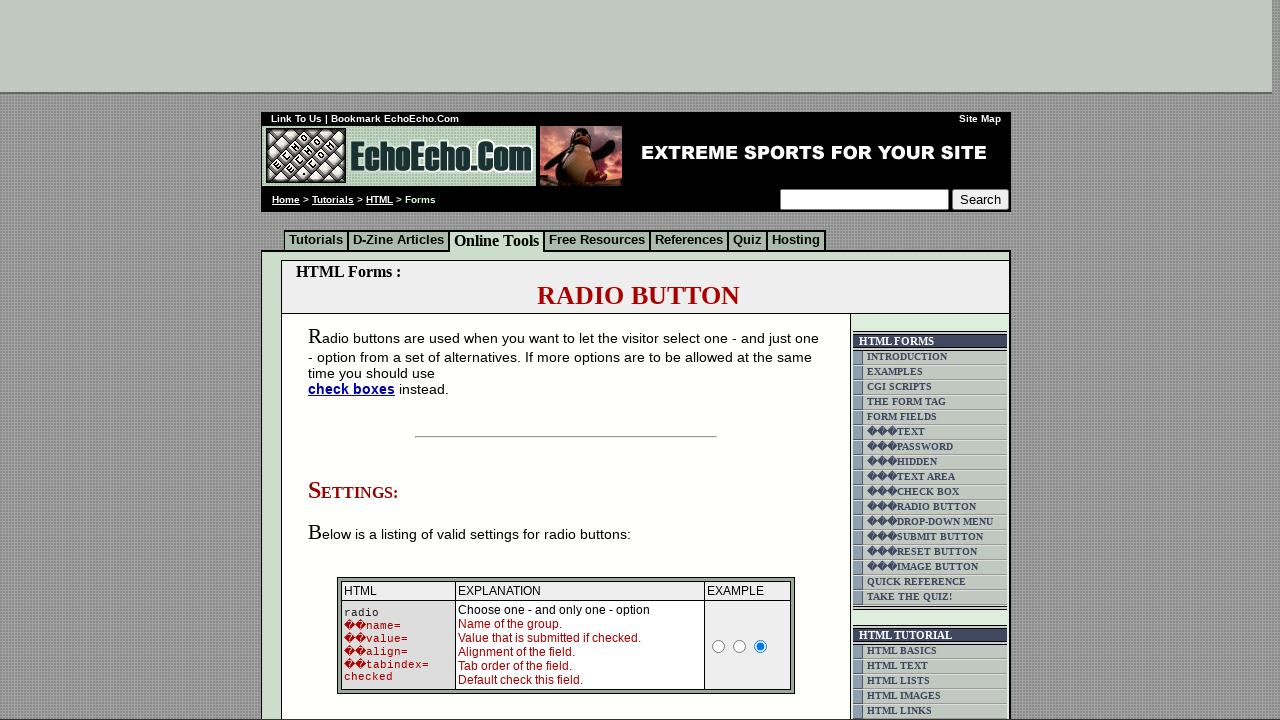

Clicked radio button with value 'Cheese' at (356, 360) on input[name='group1'] >> nth=2
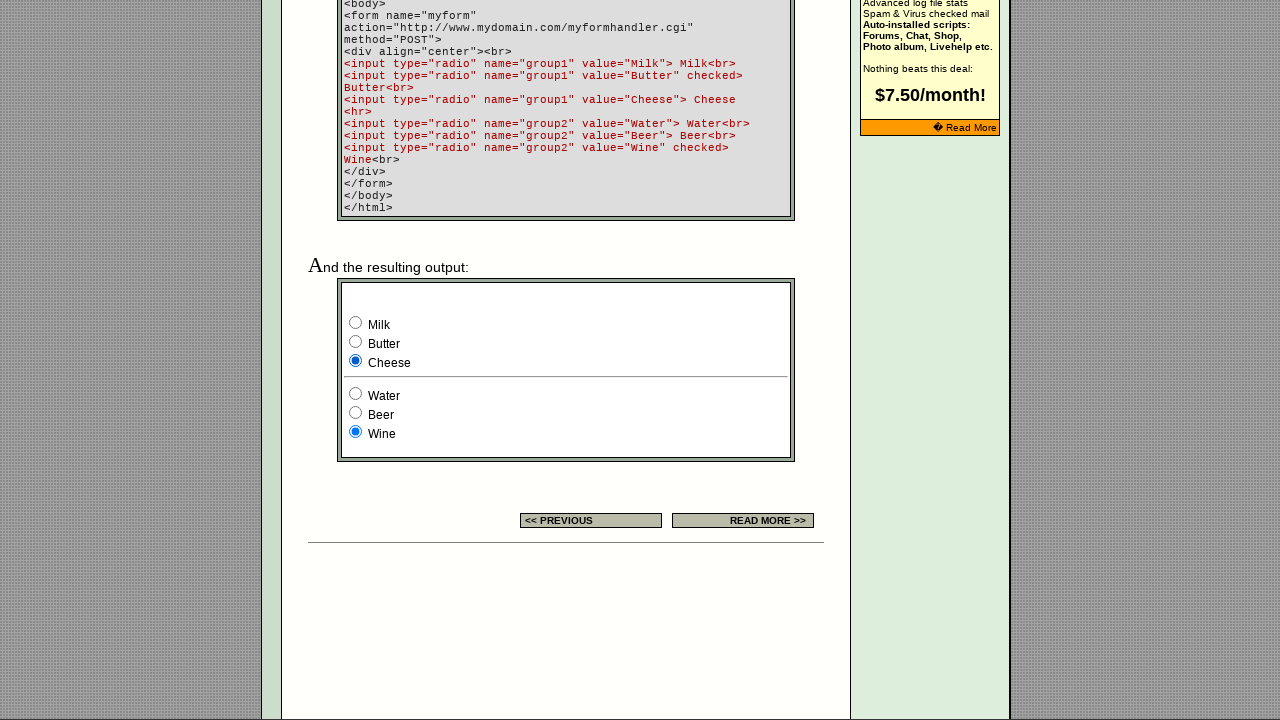

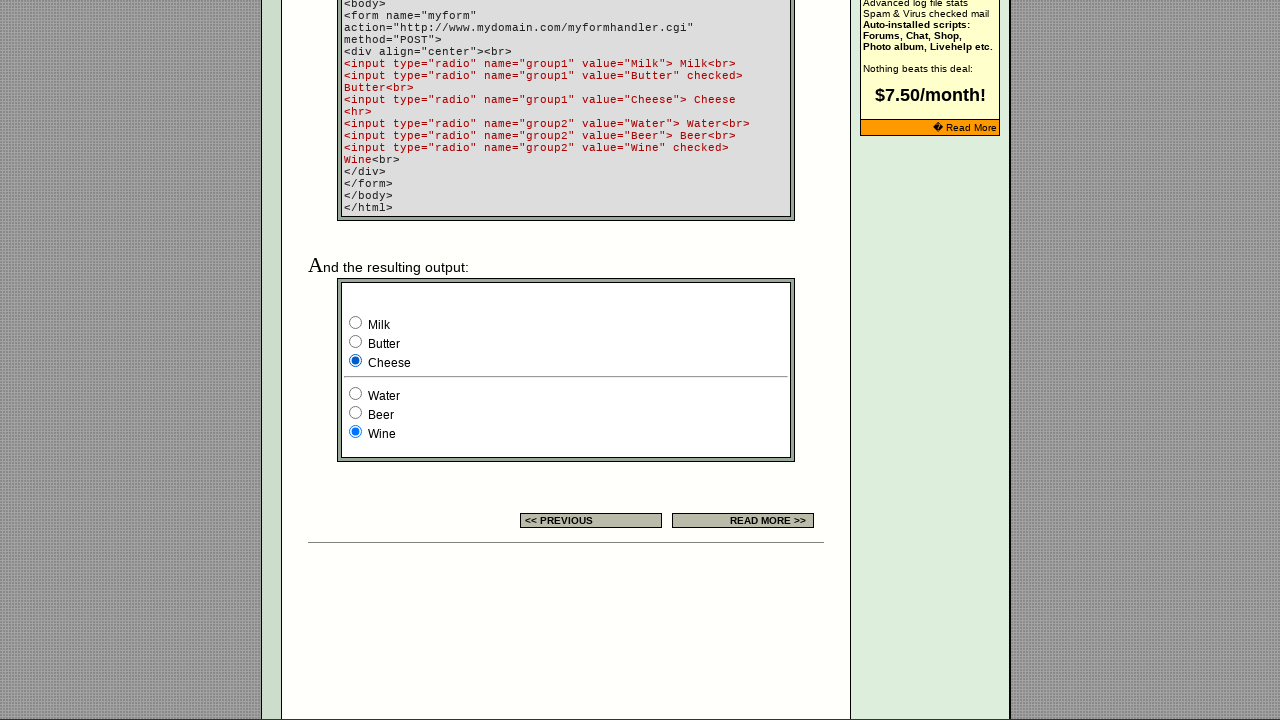